Tests filtering to display only completed todo items by clicking the Completed filter link

Starting URL: https://demo.playwright.dev/todomvc

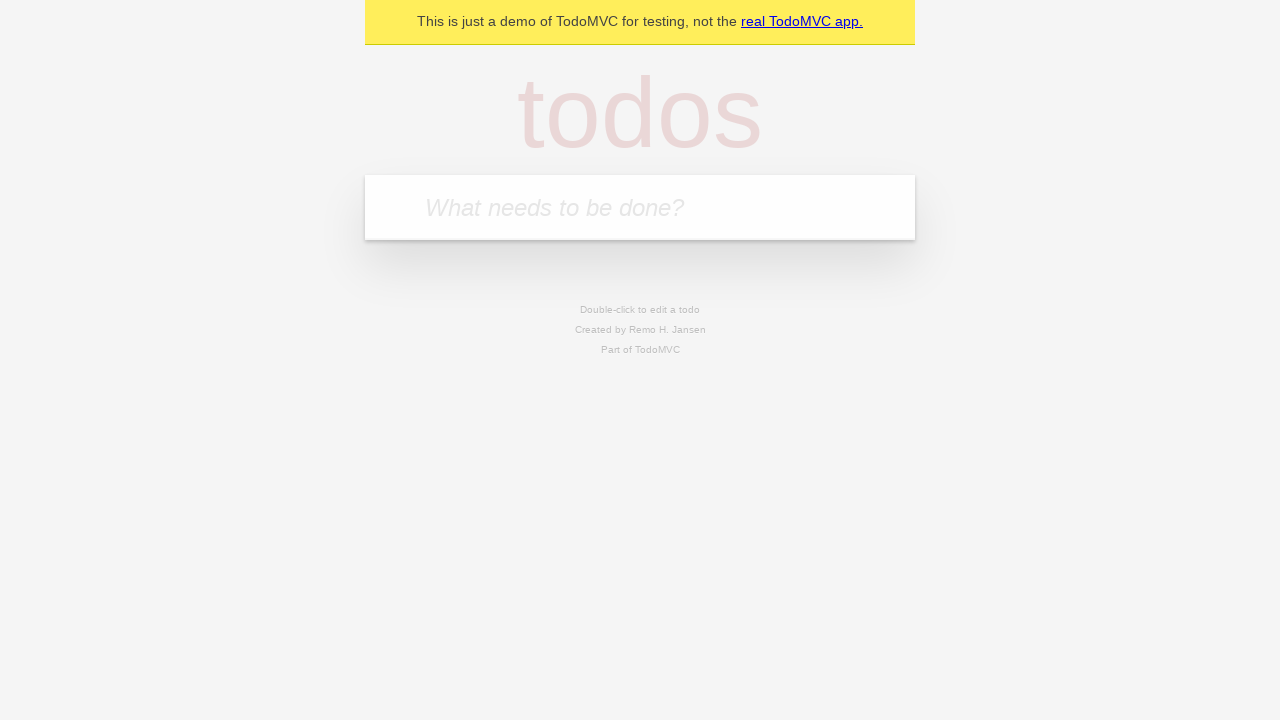

Filled todo input with 'buy some cheese' on internal:attr=[placeholder="What needs to be done?"i]
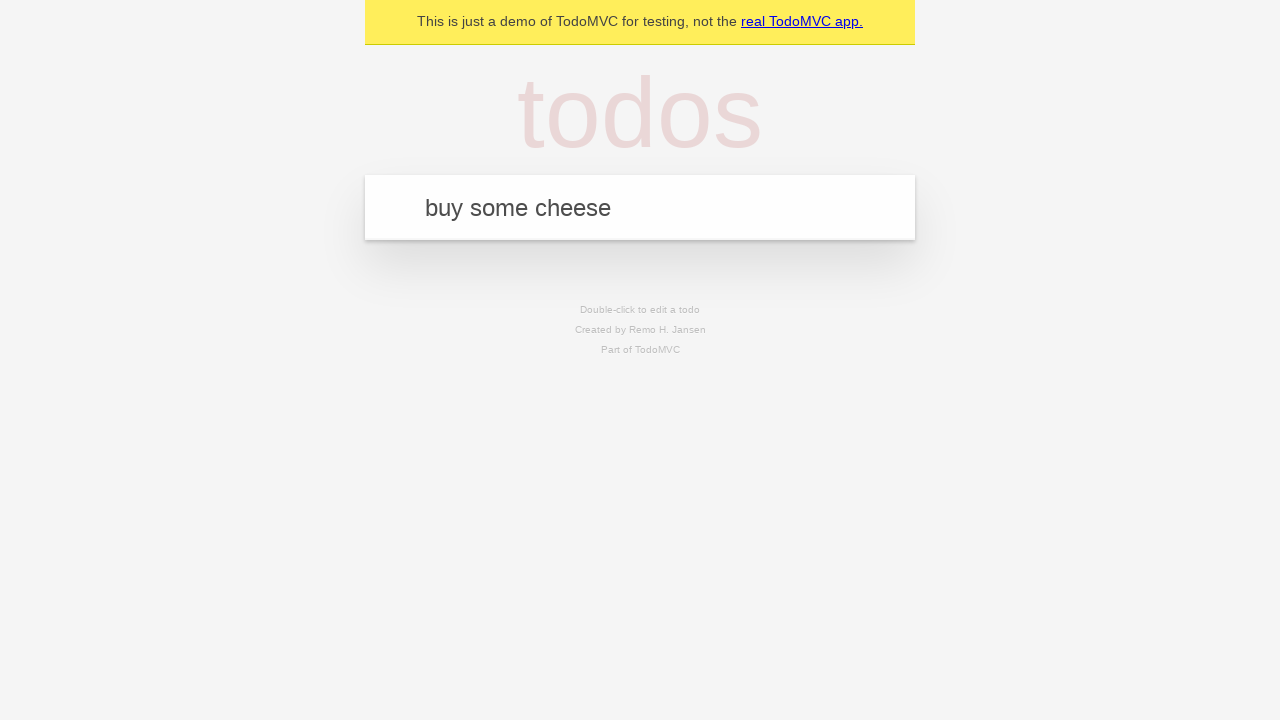

Pressed Enter to create first todo item on internal:attr=[placeholder="What needs to be done?"i]
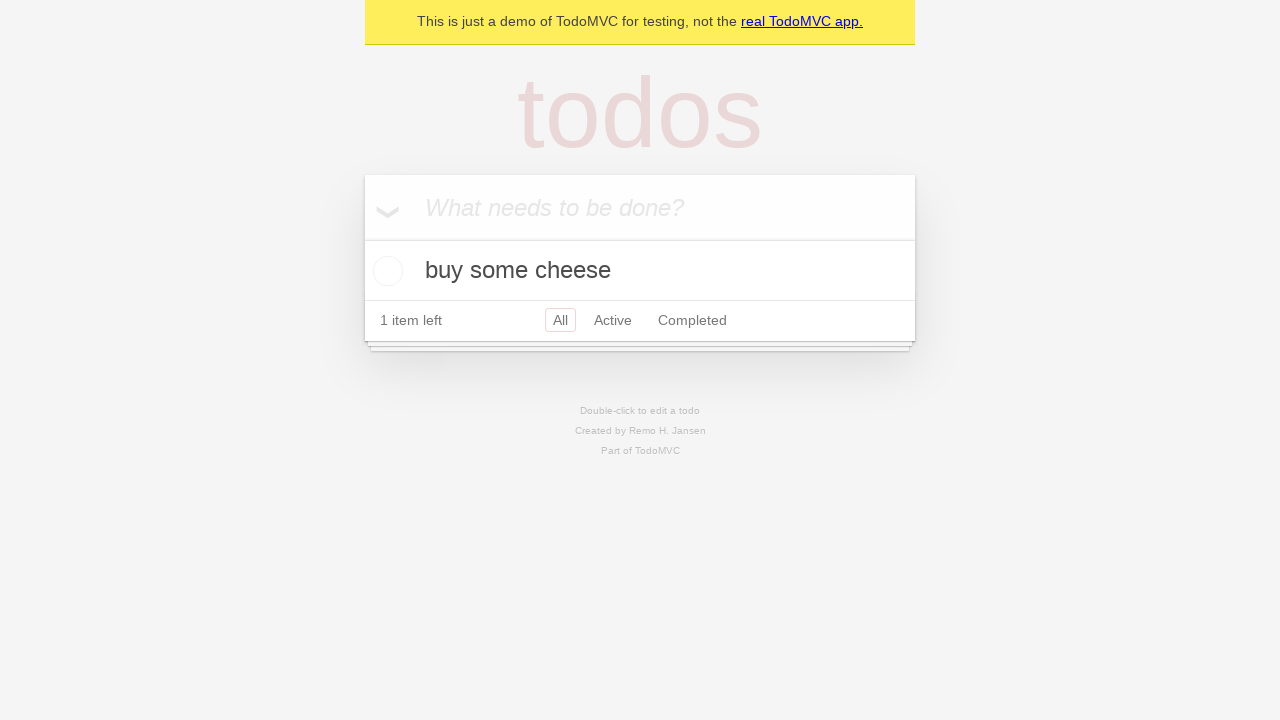

Filled todo input with 'feed the cat' on internal:attr=[placeholder="What needs to be done?"i]
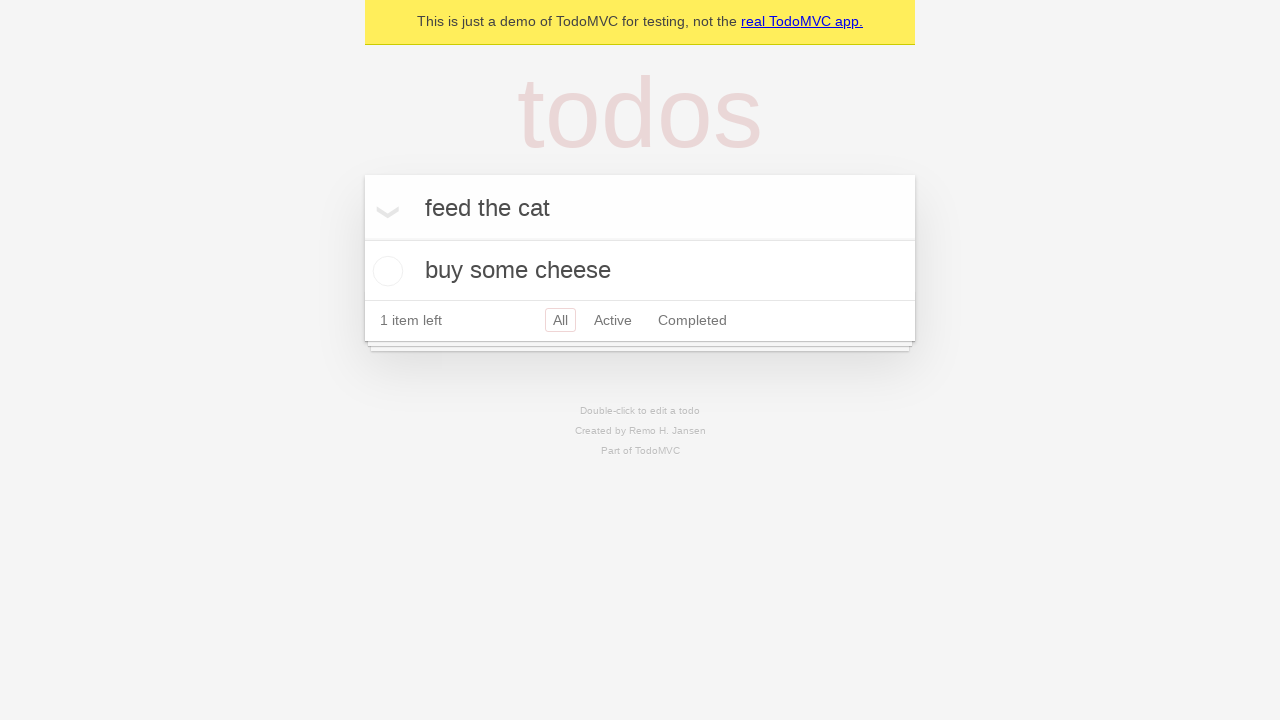

Pressed Enter to create second todo item on internal:attr=[placeholder="What needs to be done?"i]
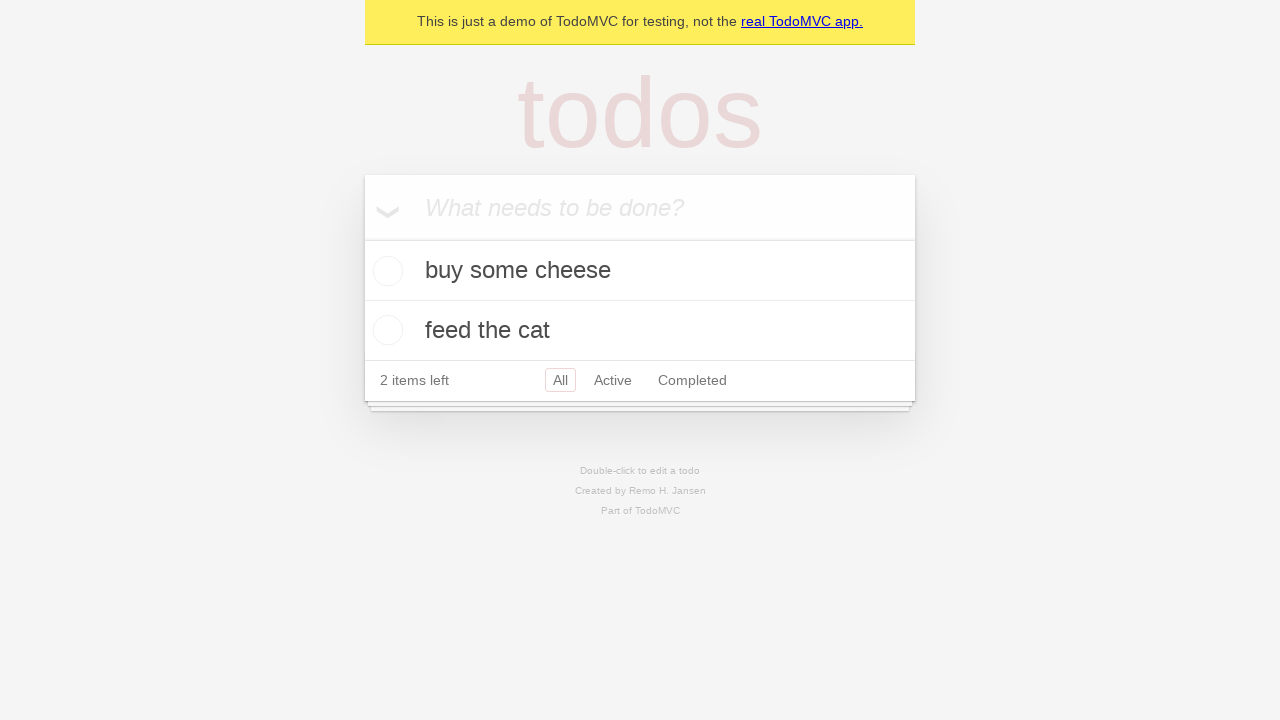

Filled todo input with 'book a doctors appointment' on internal:attr=[placeholder="What needs to be done?"i]
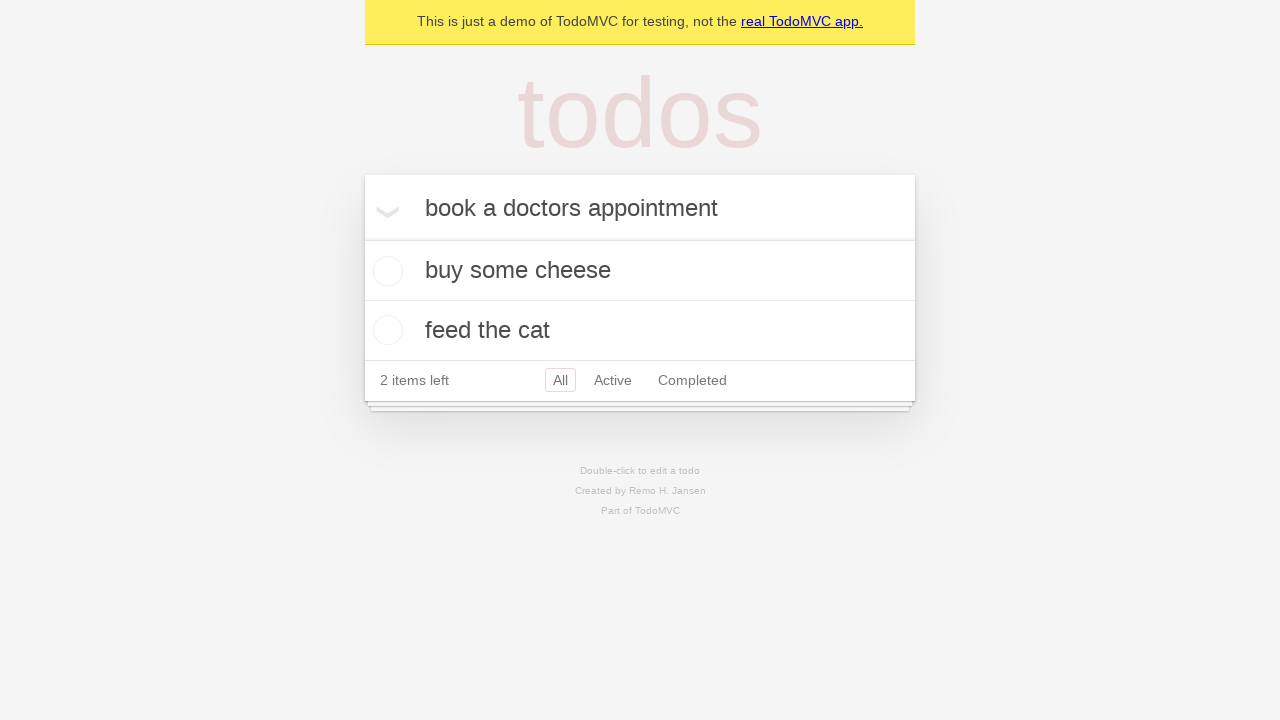

Pressed Enter to create third todo item on internal:attr=[placeholder="What needs to be done?"i]
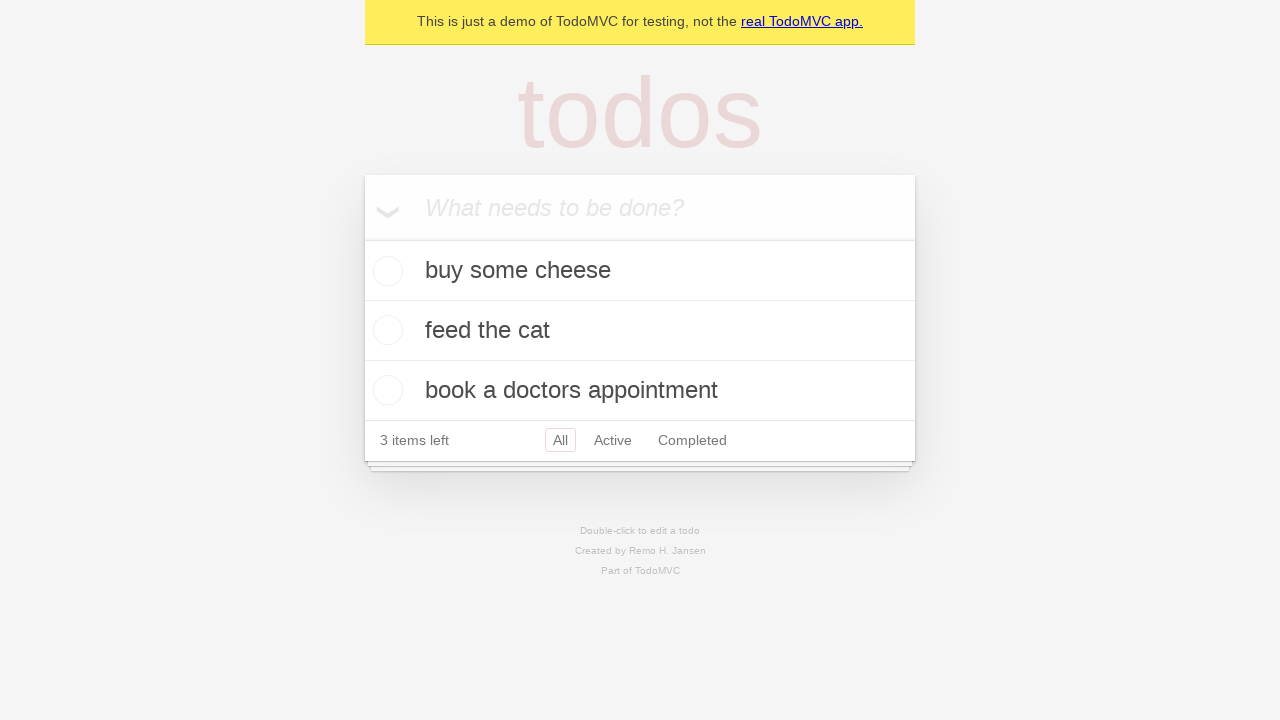

Waited for all 3 todo items to be created
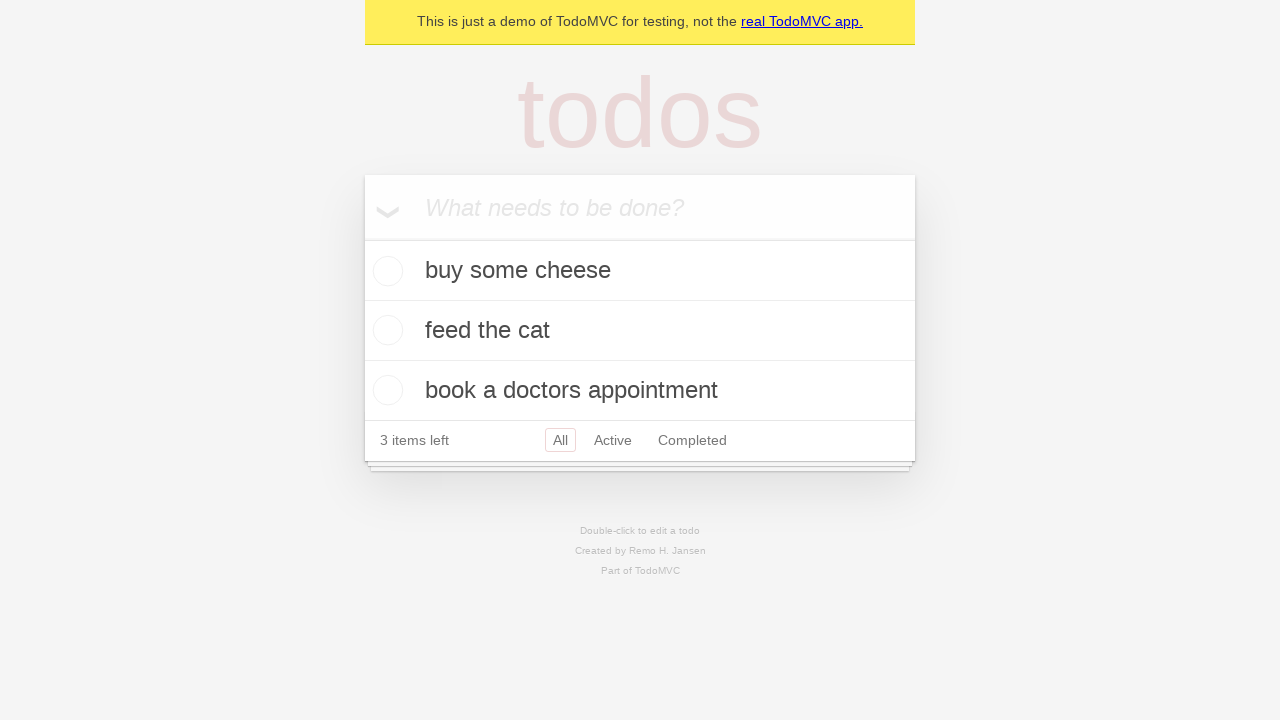

Checked the checkbox for second todo item 'feed the cat' at (385, 330) on internal:testid=[data-testid="todo-item"s] >> nth=1 >> internal:role=checkbox
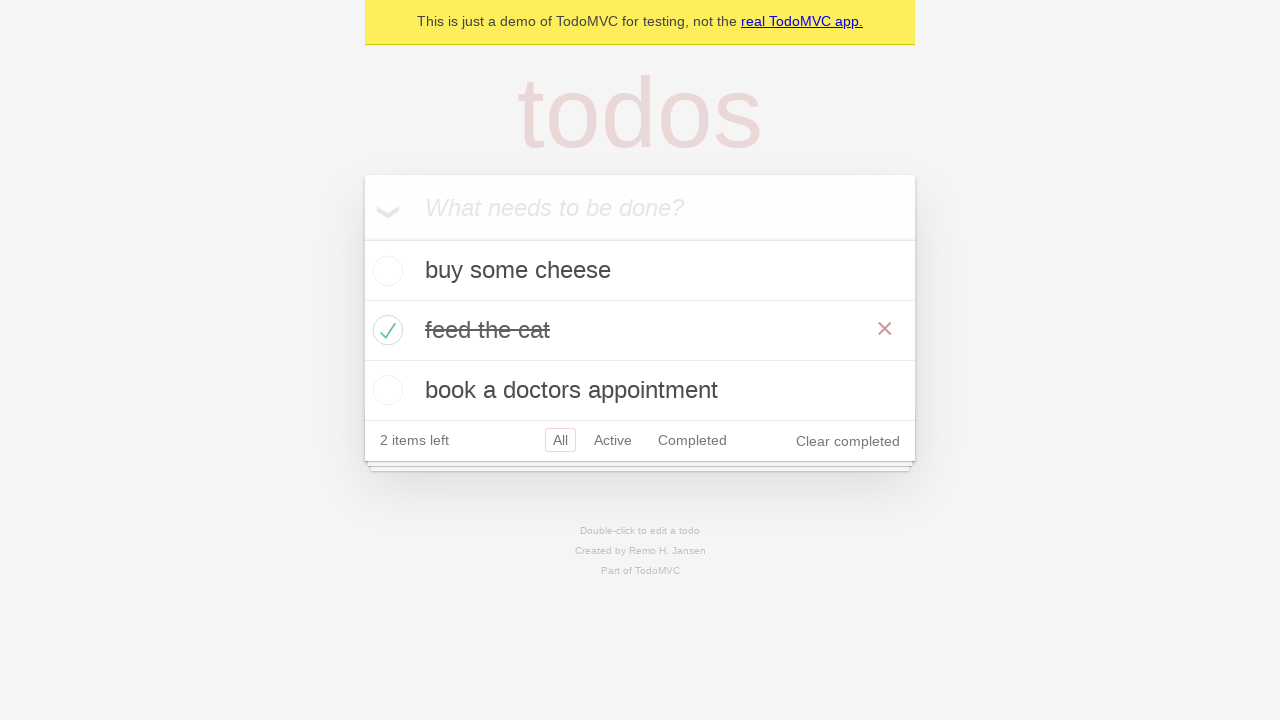

Clicked the Completed filter link at (692, 440) on internal:role=link[name="Completed"i]
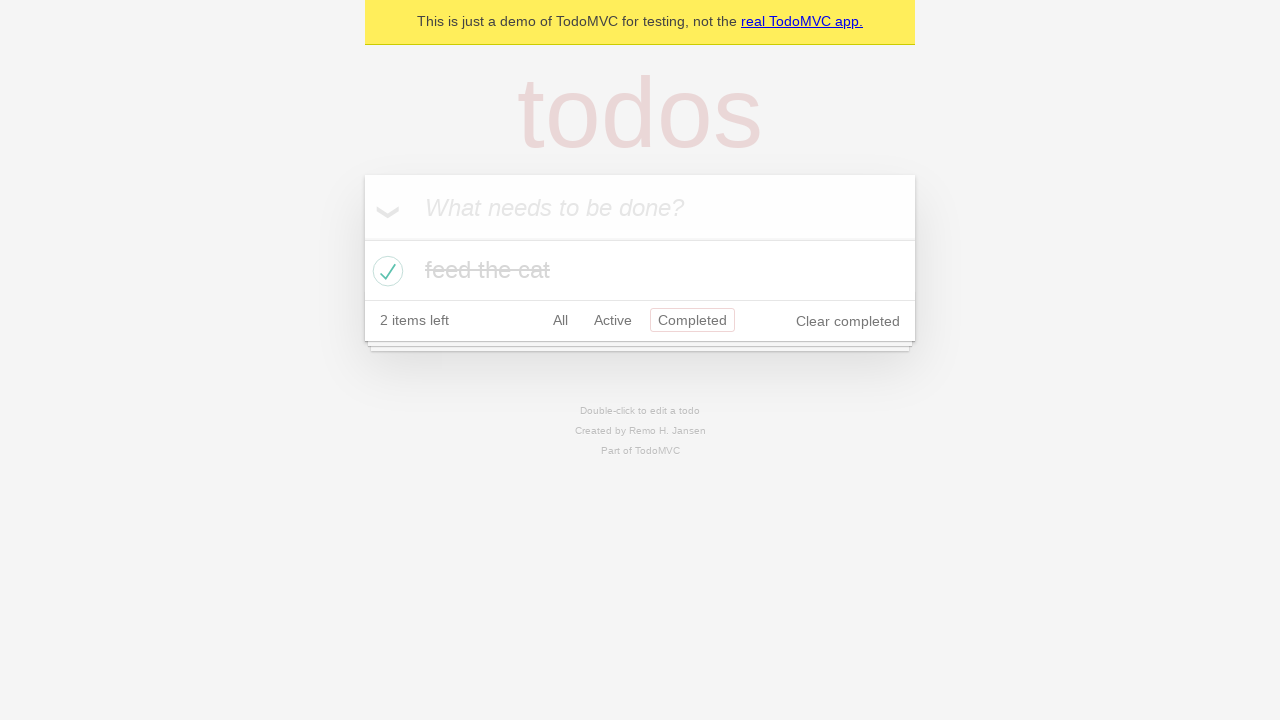

Waited for filter to apply and display only completed item
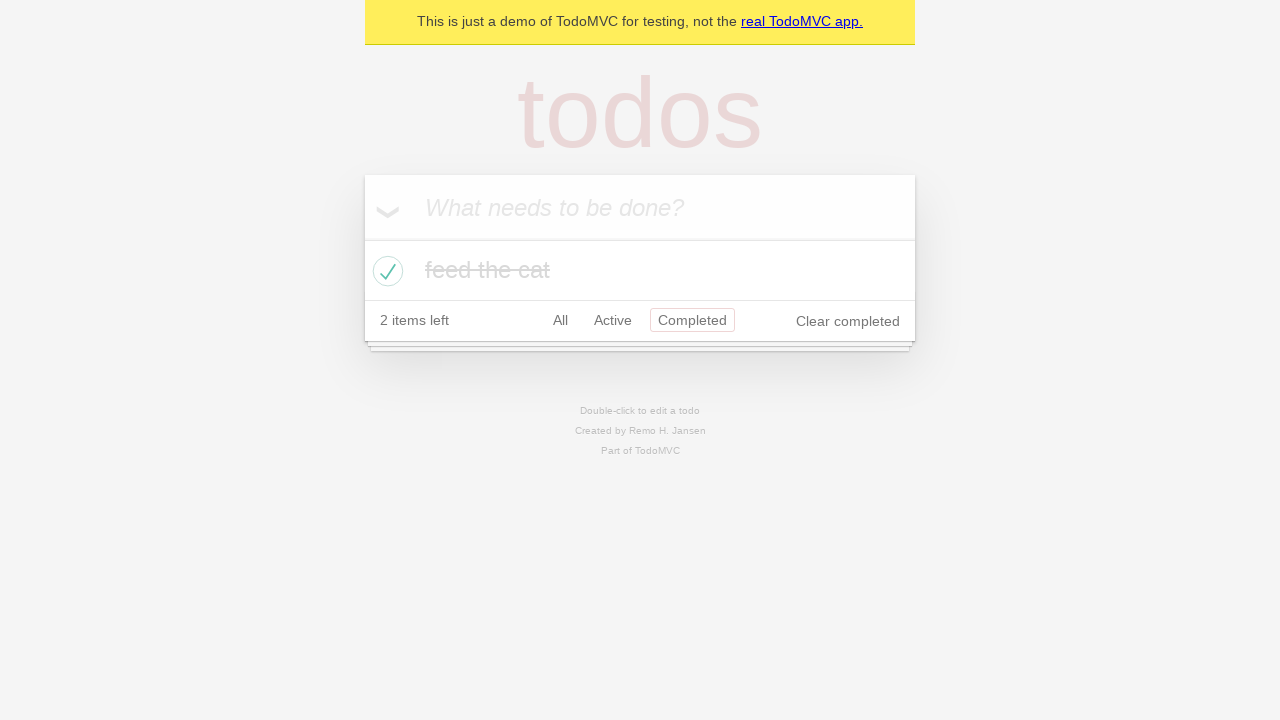

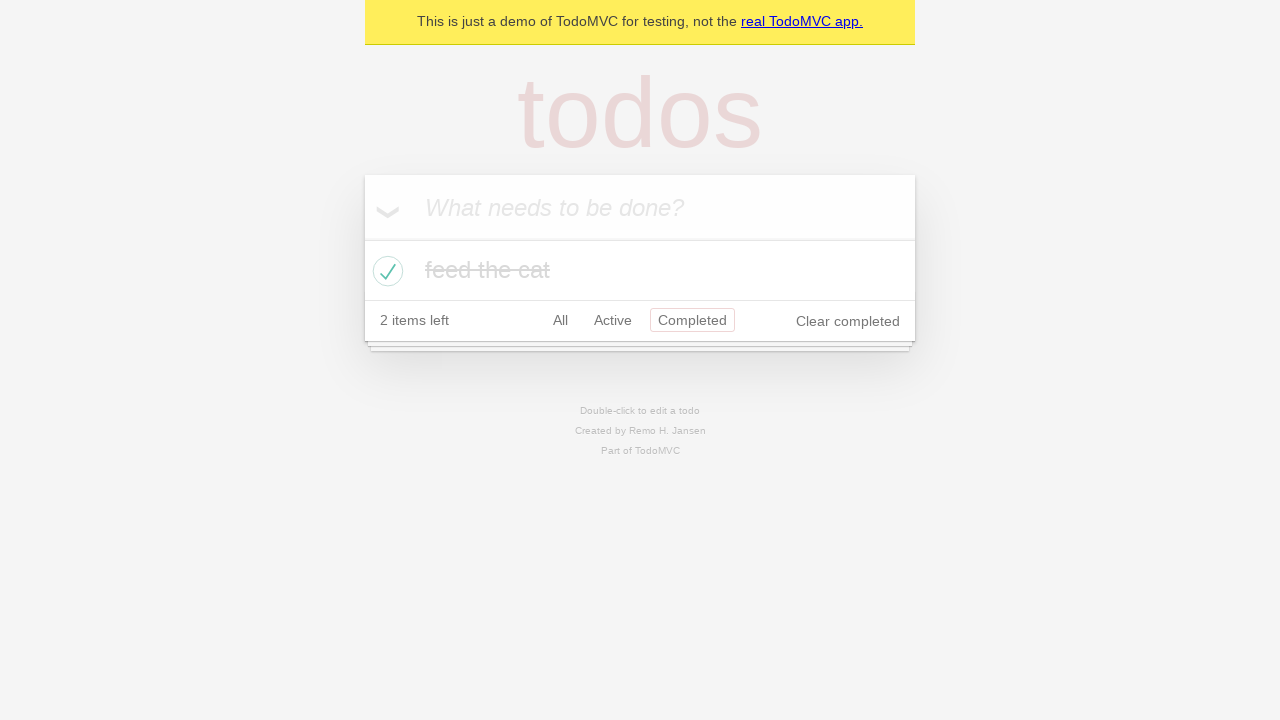